Tests browser tab switching functionality by clicking a button that opens a new tab, switching to the new tab to verify its content, then switching back to the original tab.

Starting URL: https://demoqa.com/browser-windows

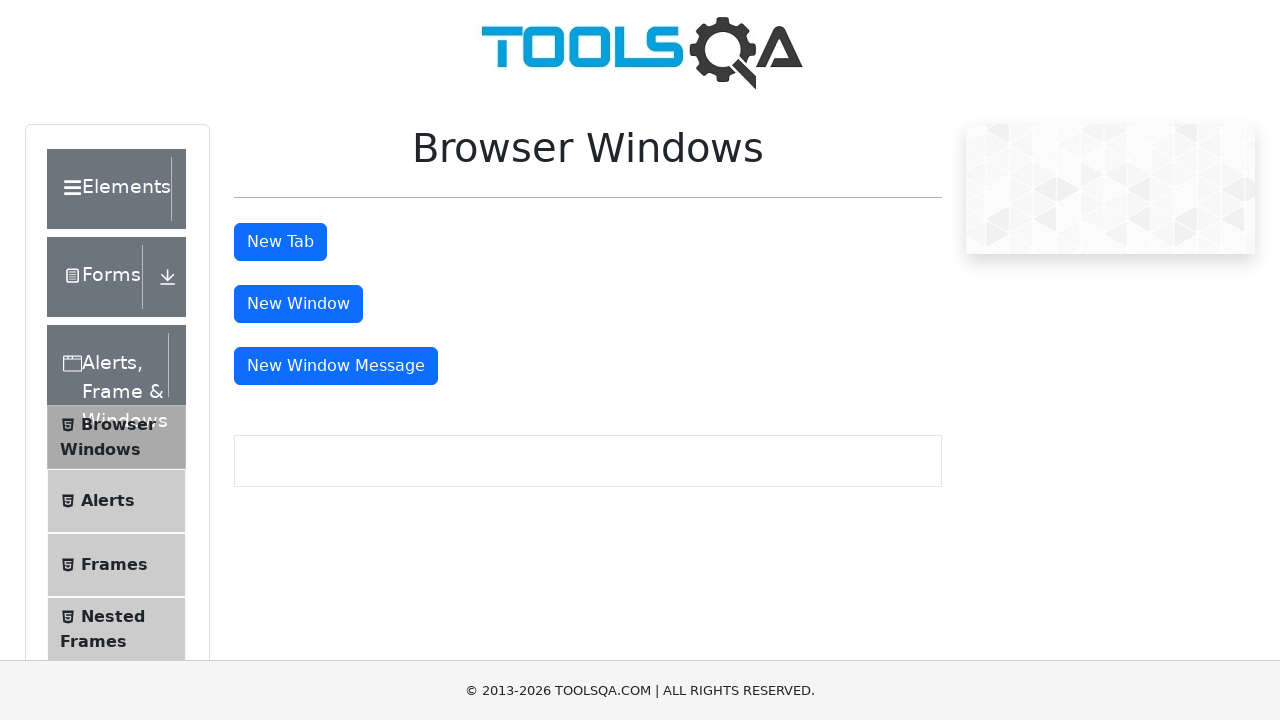

Clicked 'New Tab' button to open a new tab at (280, 242) on #tabButton
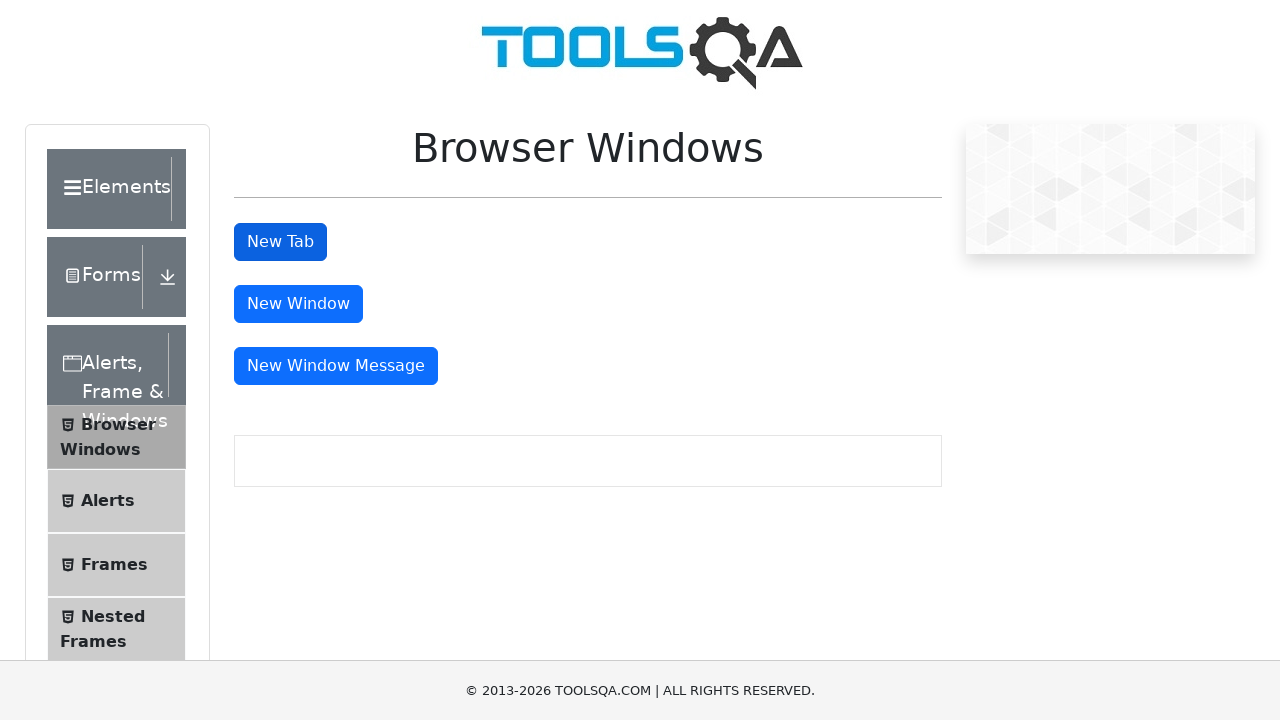

Clicked 'New Tab' button and waited for new page to open at (280, 242) on #tabButton
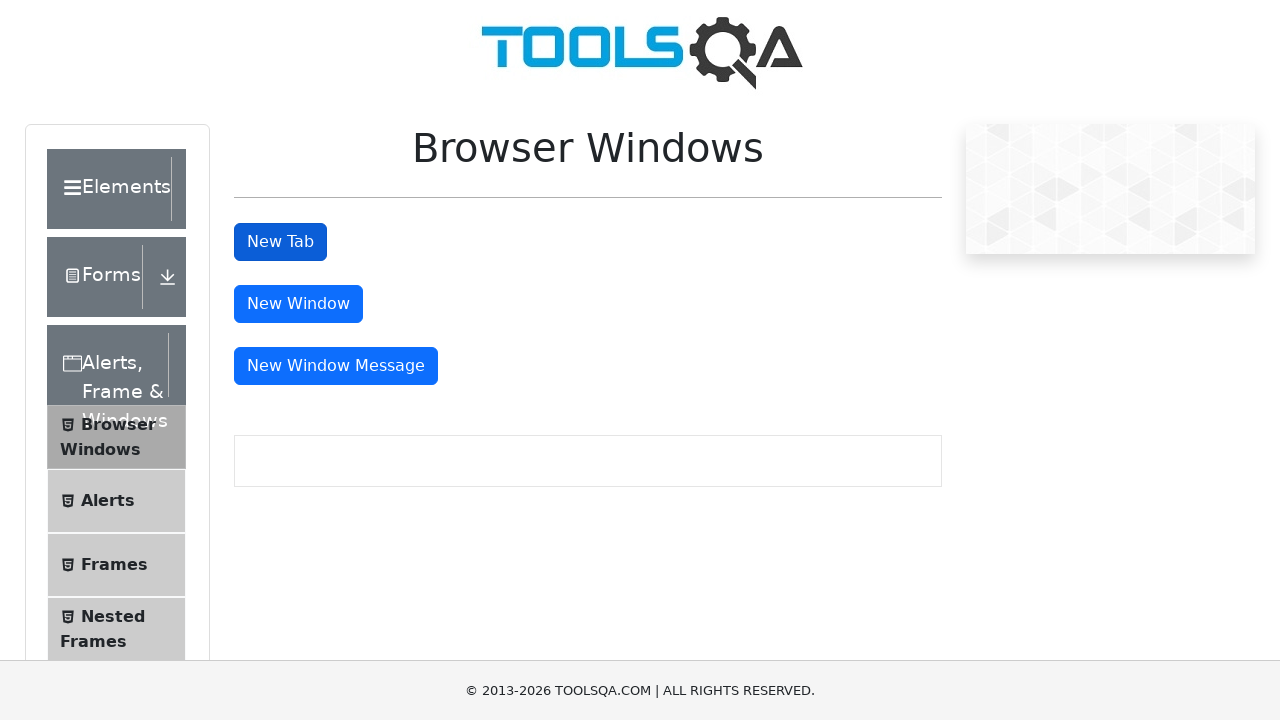

Captured new tab reference
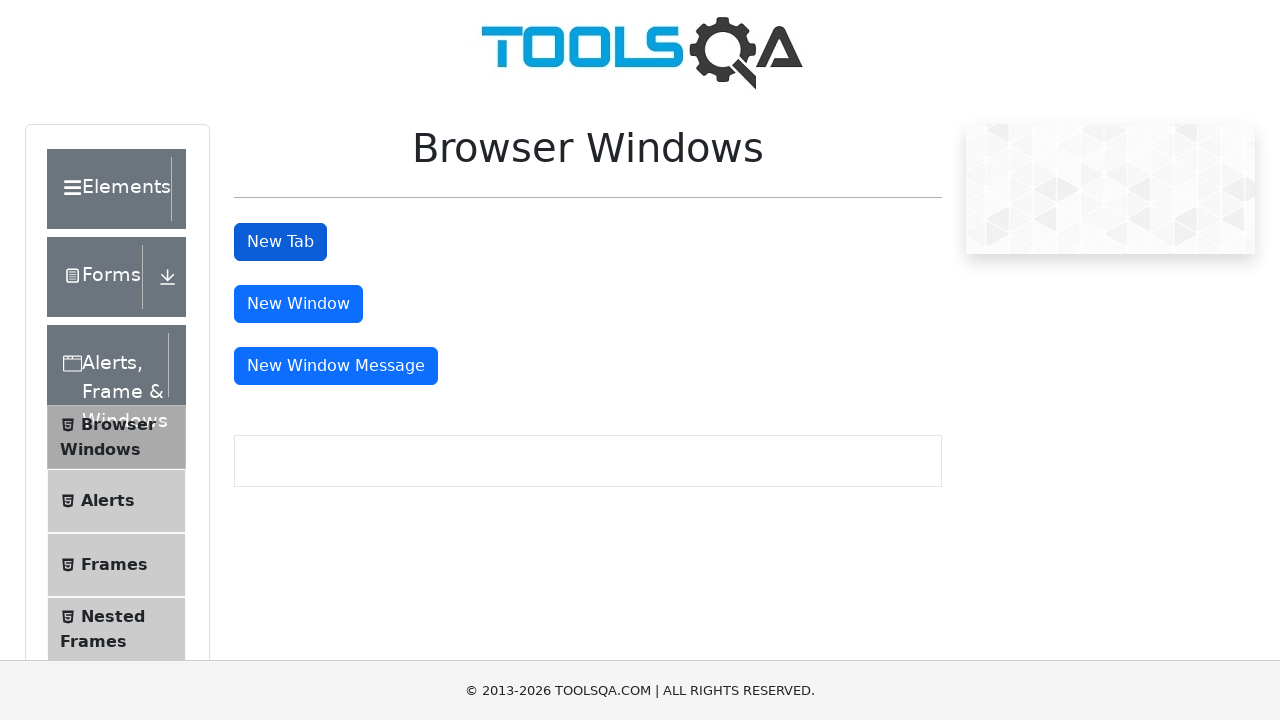

New tab finished loading
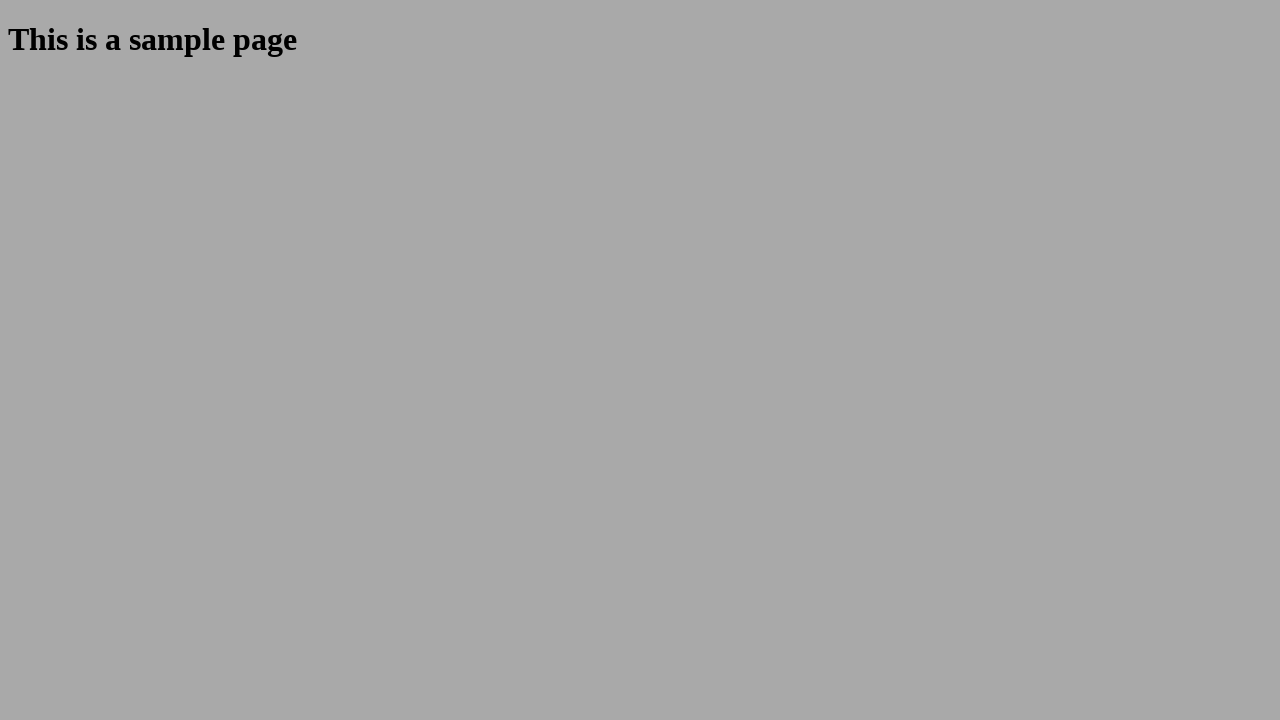

Located sample heading in new tab
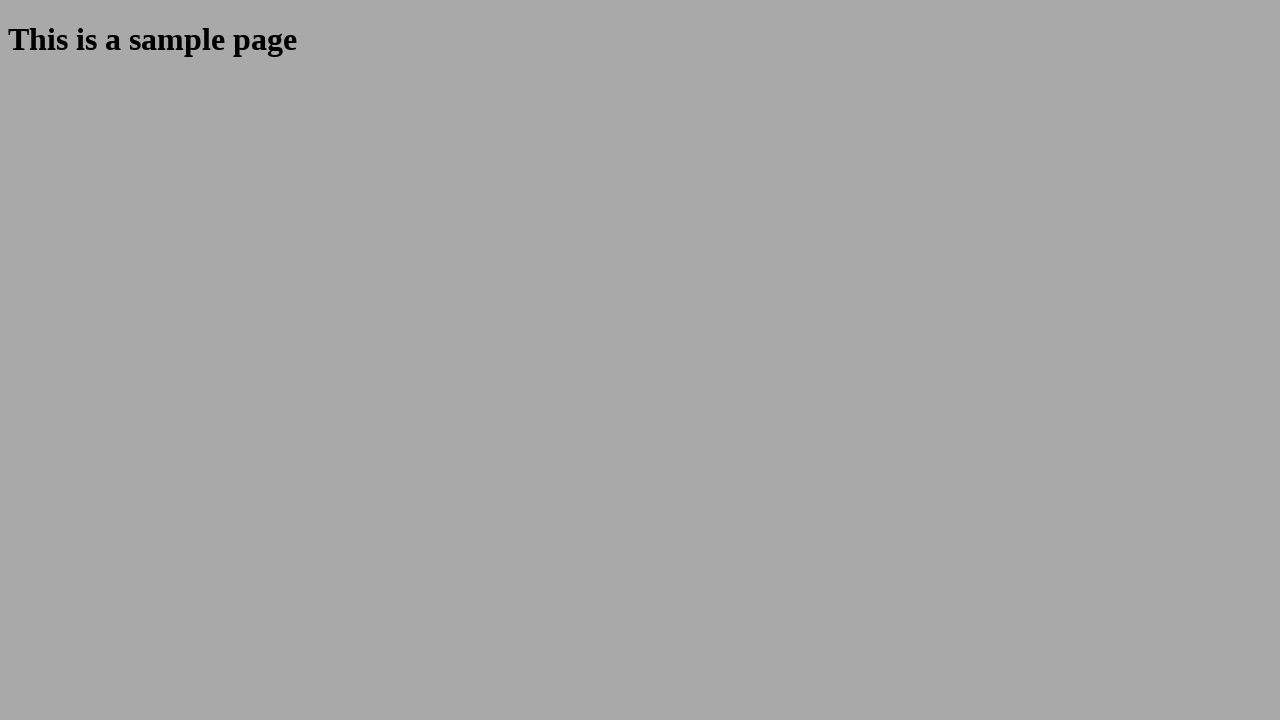

Extracted heading text from new tab: 'This is a sample page'
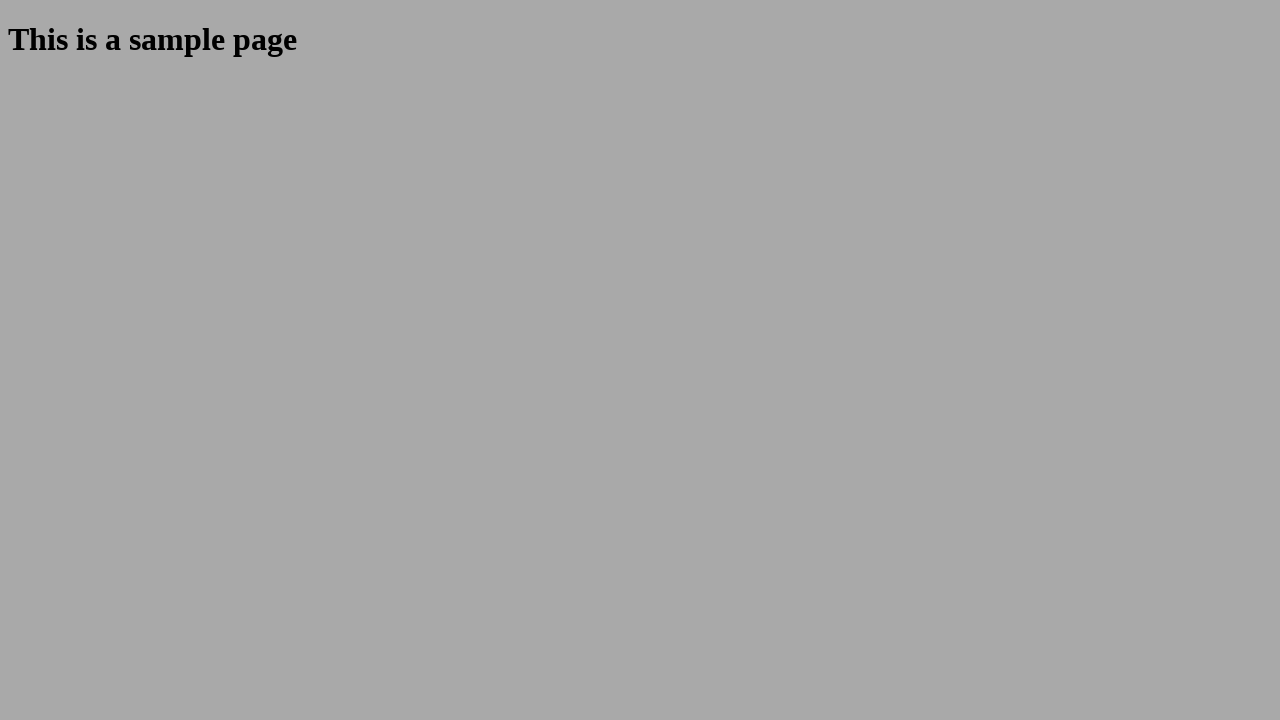

Closed the new tab
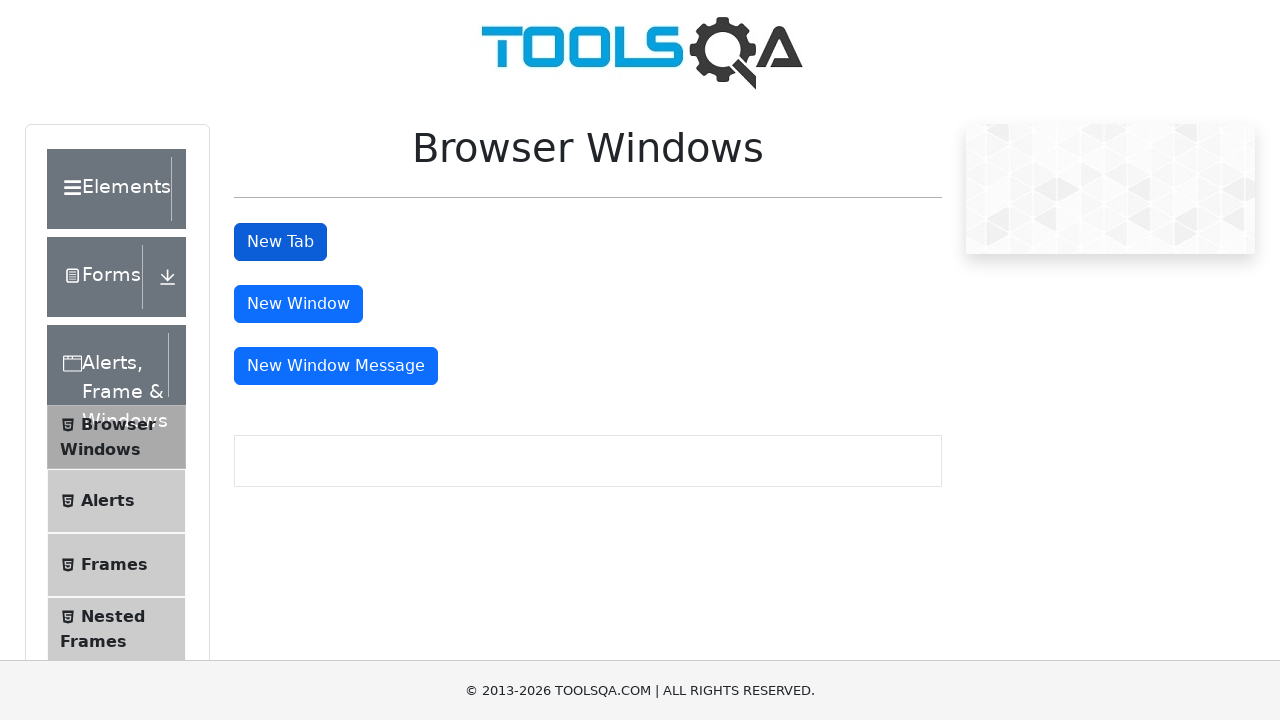

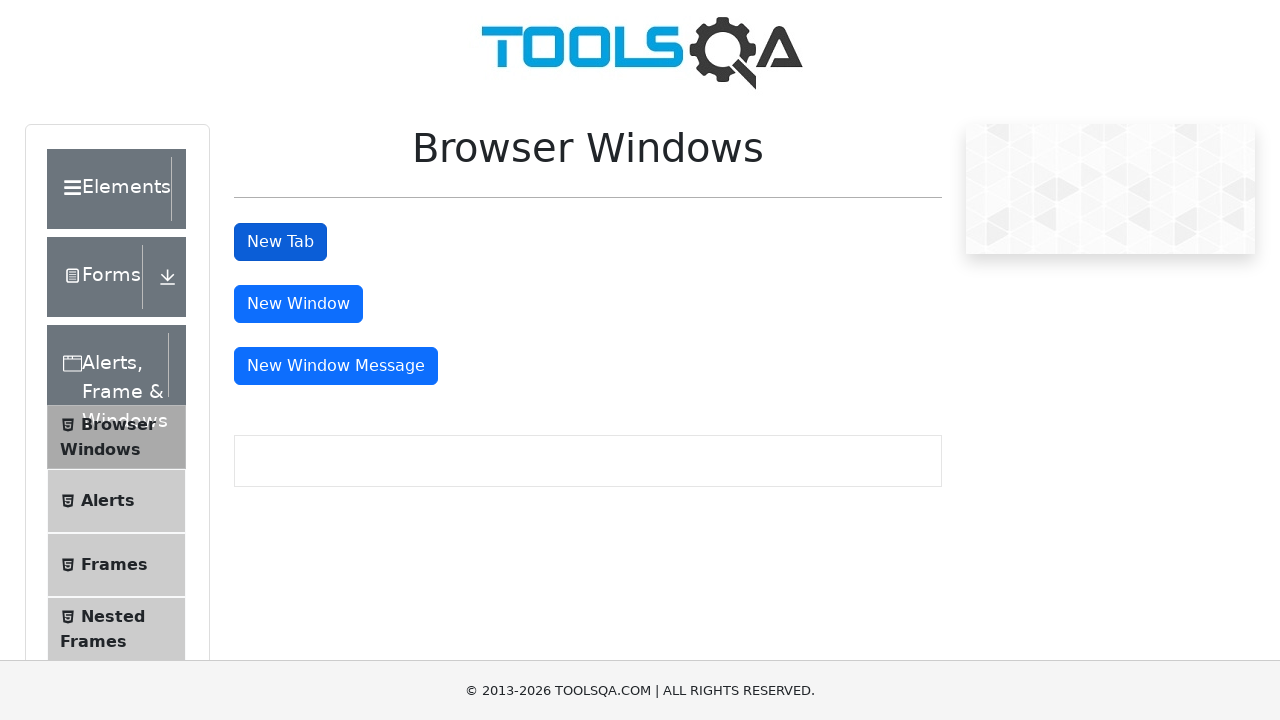